Opens and navigates to the omayo blogspot test page, a public website commonly used for Selenium practice.

Starting URL: https://omayo.blogspot.com/

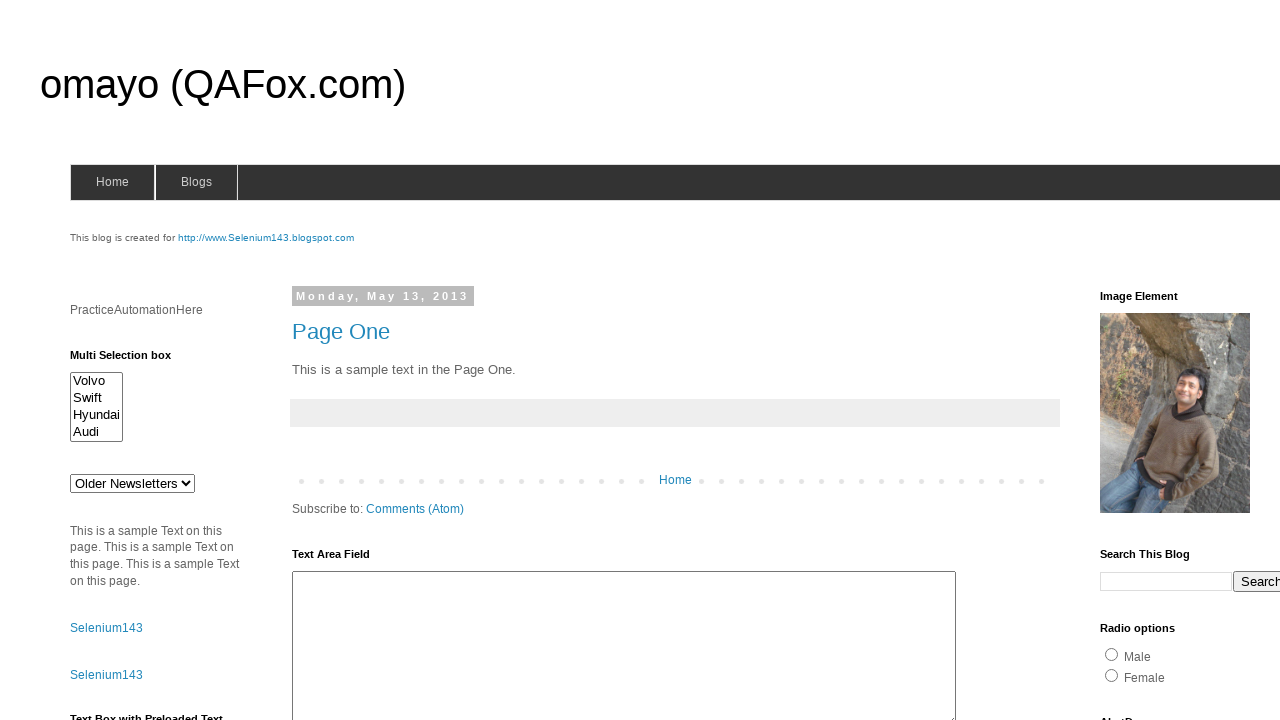

Set viewport size to 1920x1080
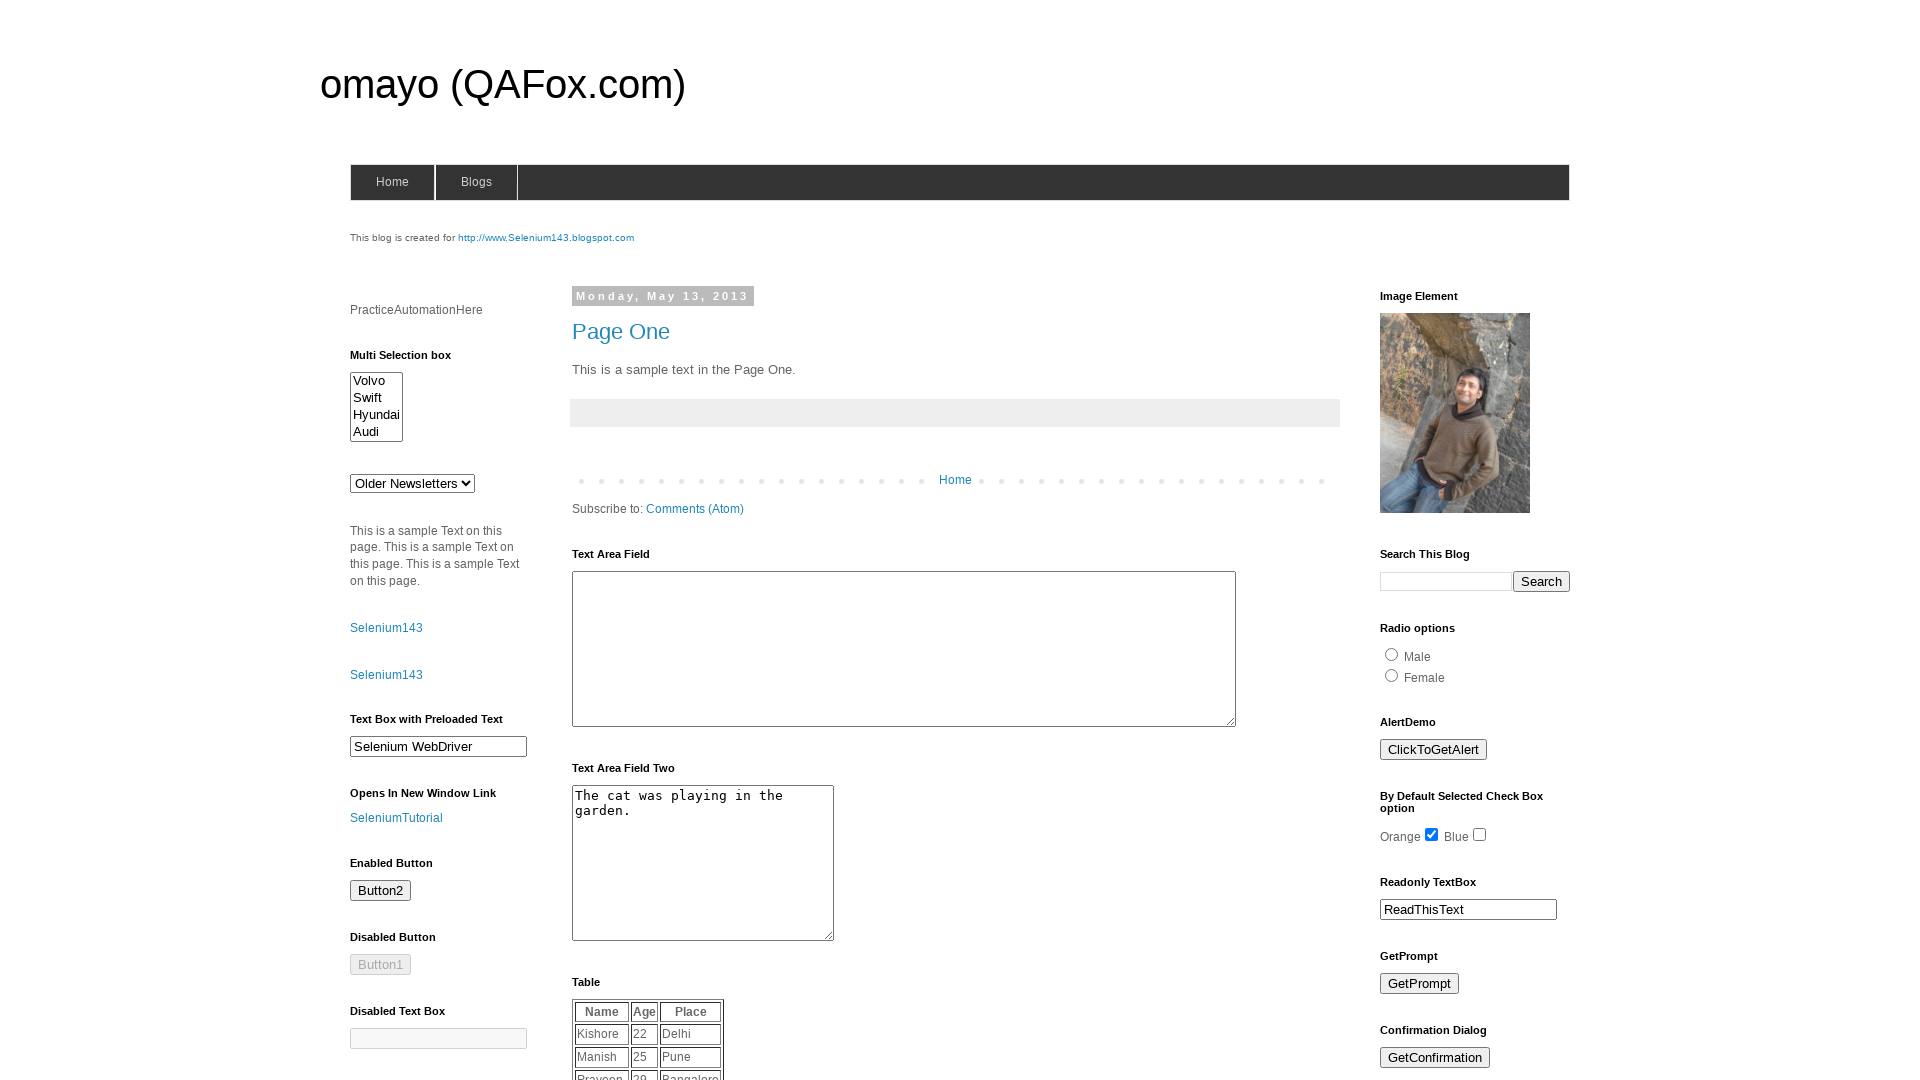

Waited for page to reach domcontentloaded state
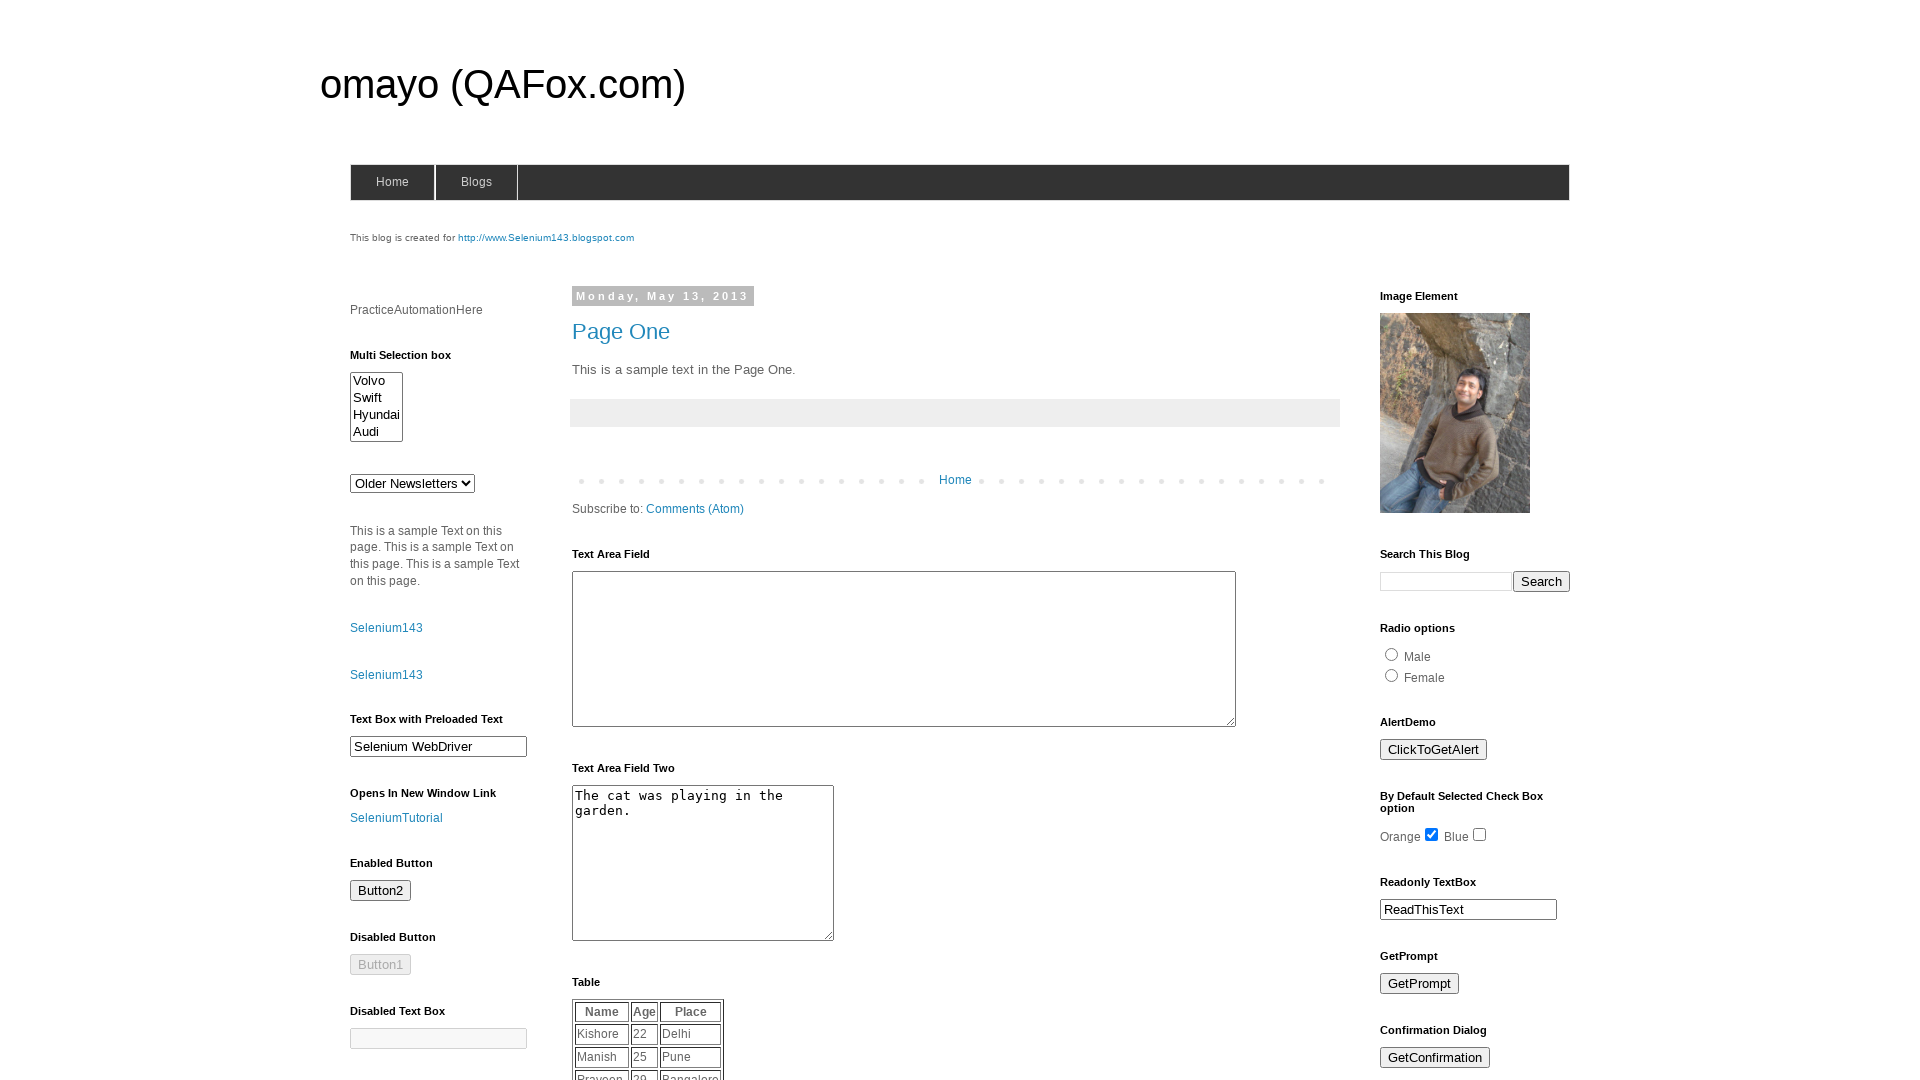

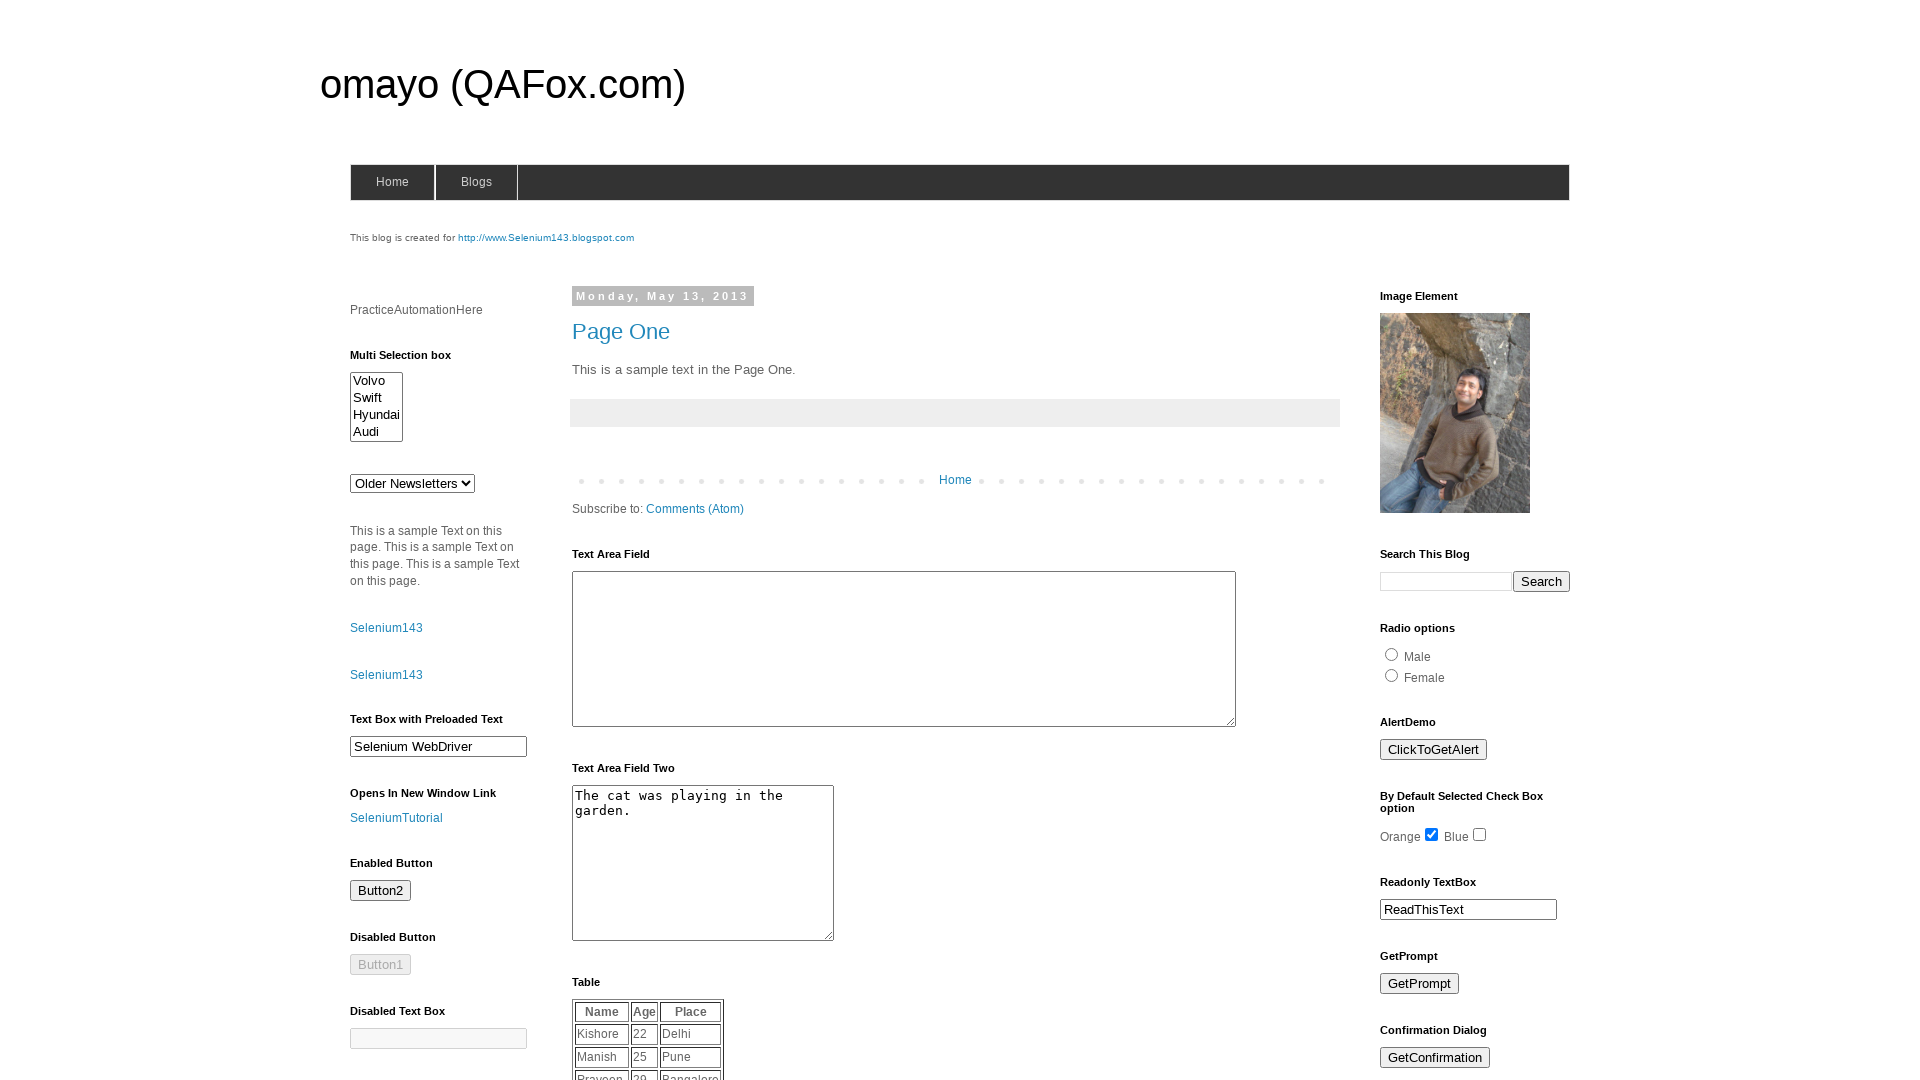